Opens the SDET Live website and retrieves the page title. This is a simple navigation test that verifies the page loads correctly.

Starting URL: https://sdet.live

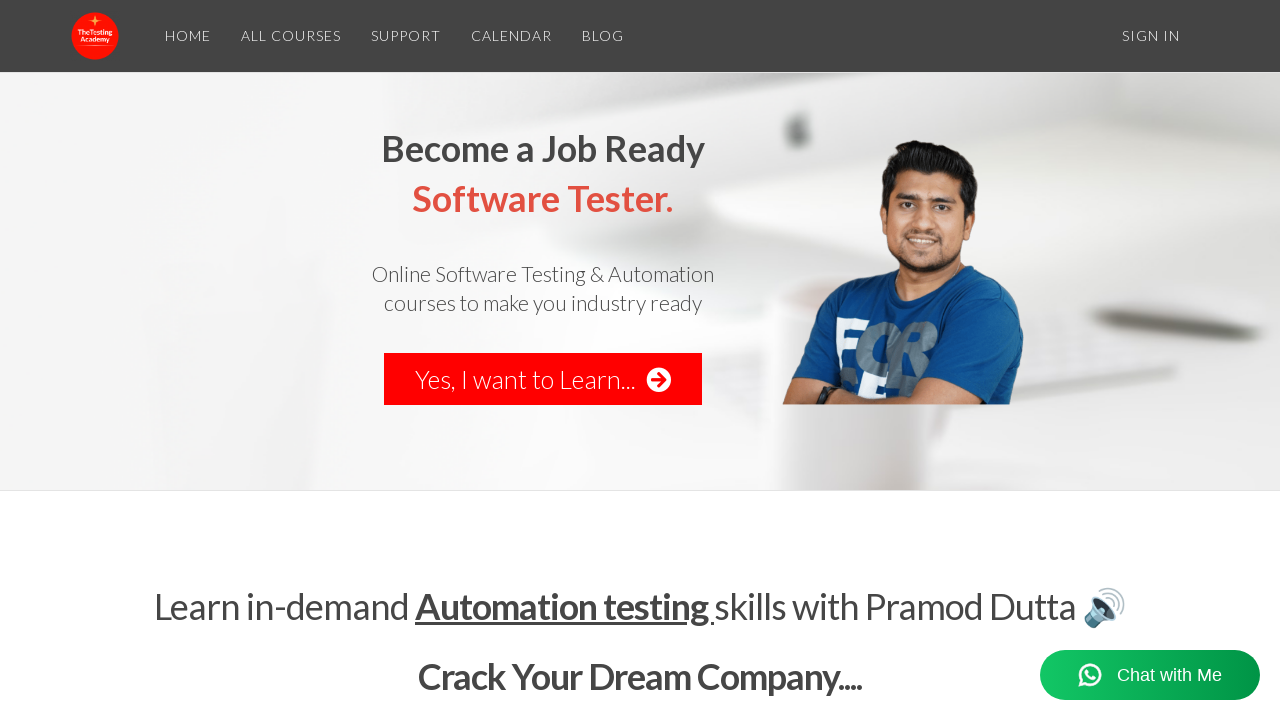

Navigated to SDET Live website at https://sdet.live
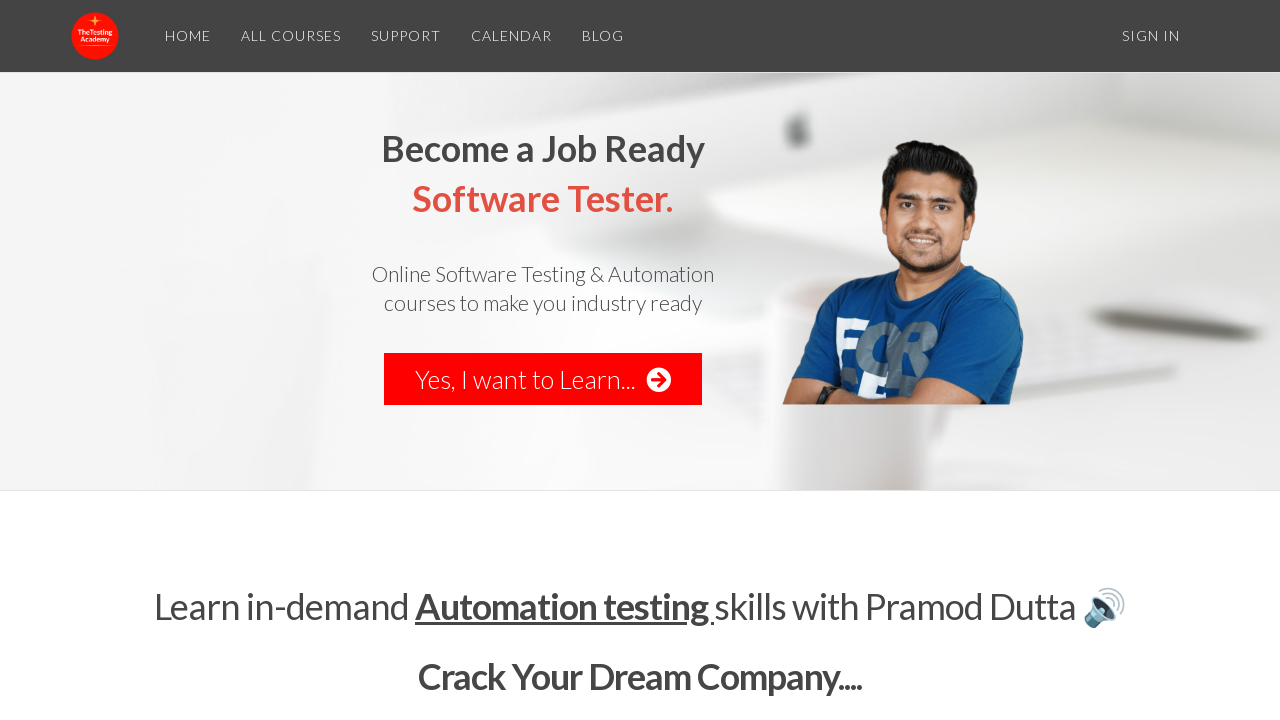

Page DOM content fully loaded
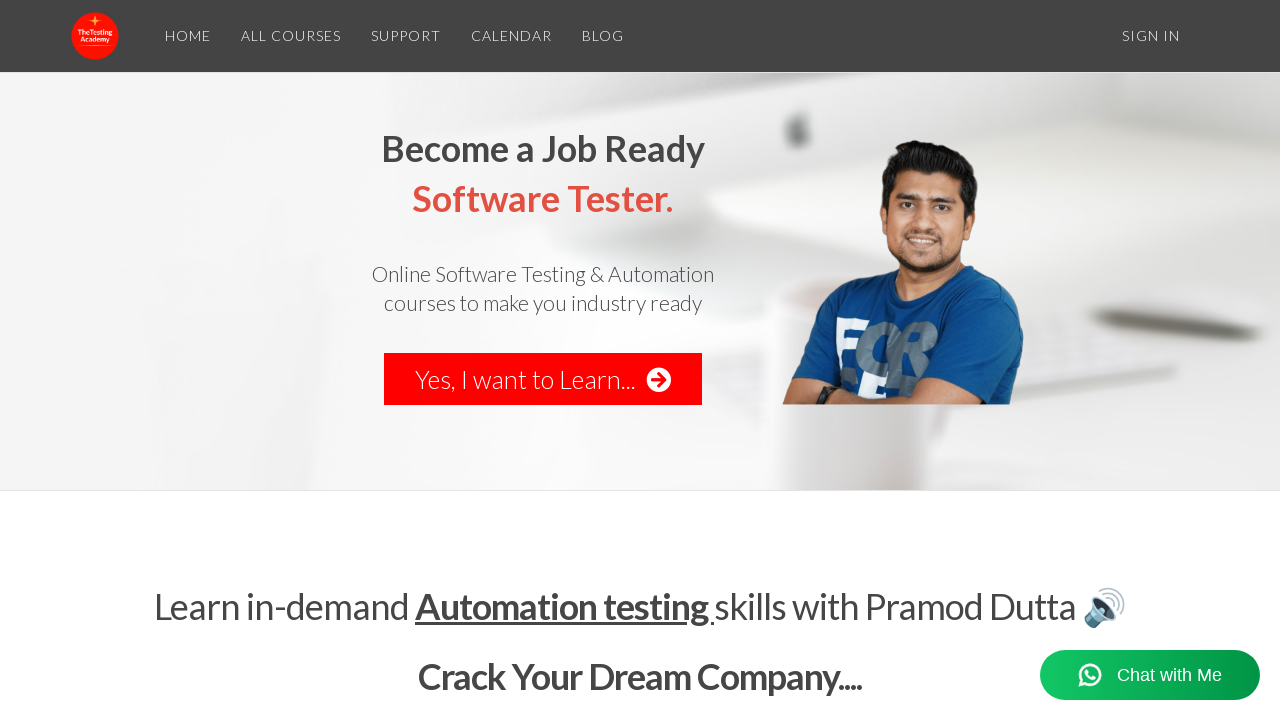

Retrieved page title: Learn Software Testing &amp; Test Automation
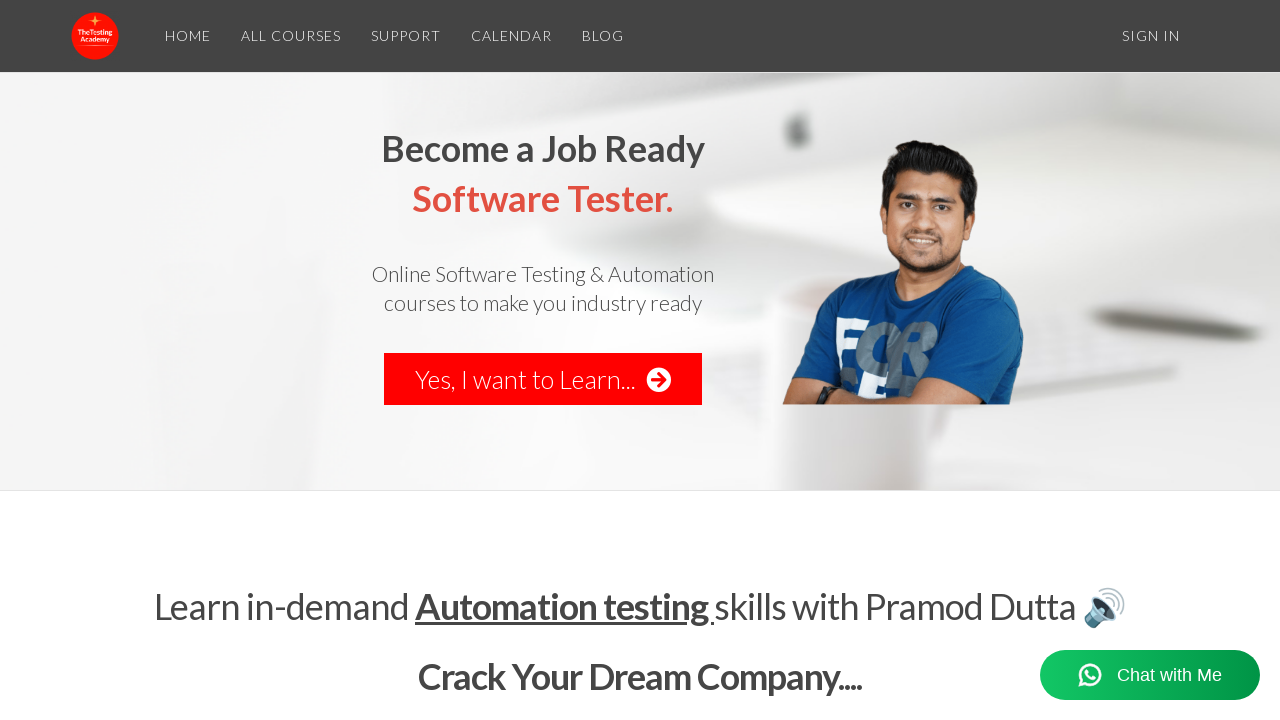

Printed page title to console: Learn Software Testing &amp; Test Automation
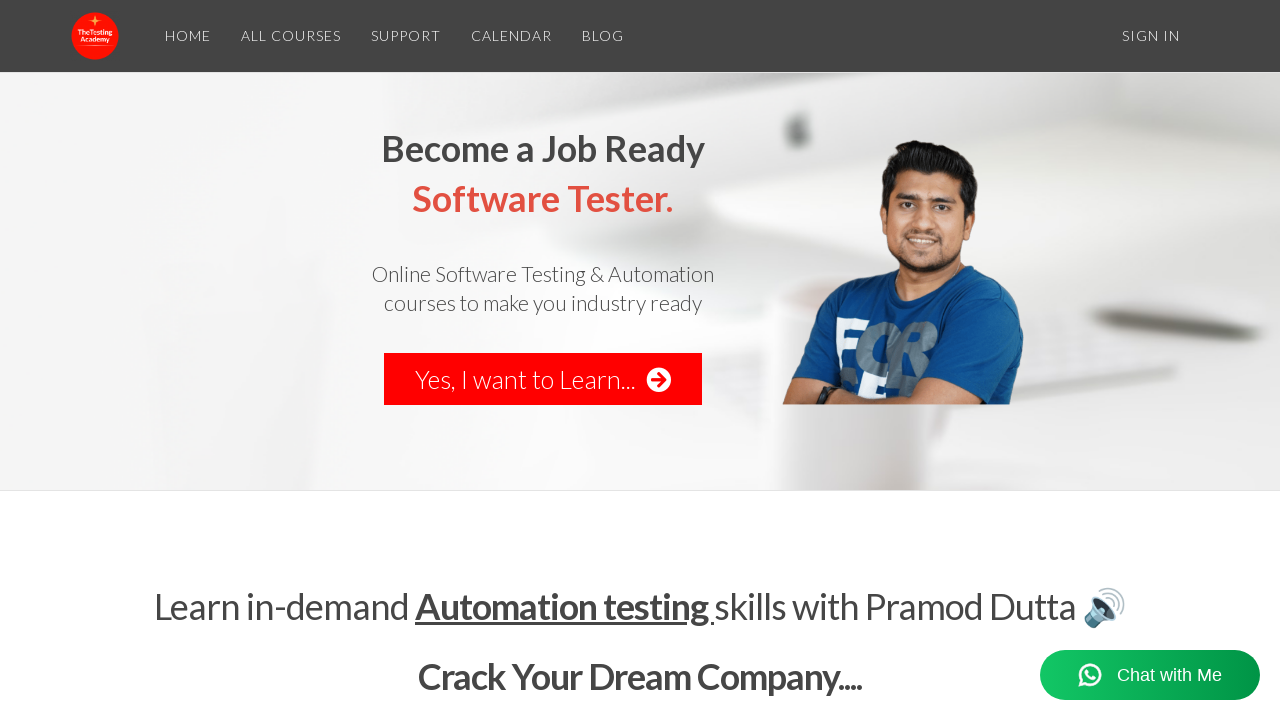

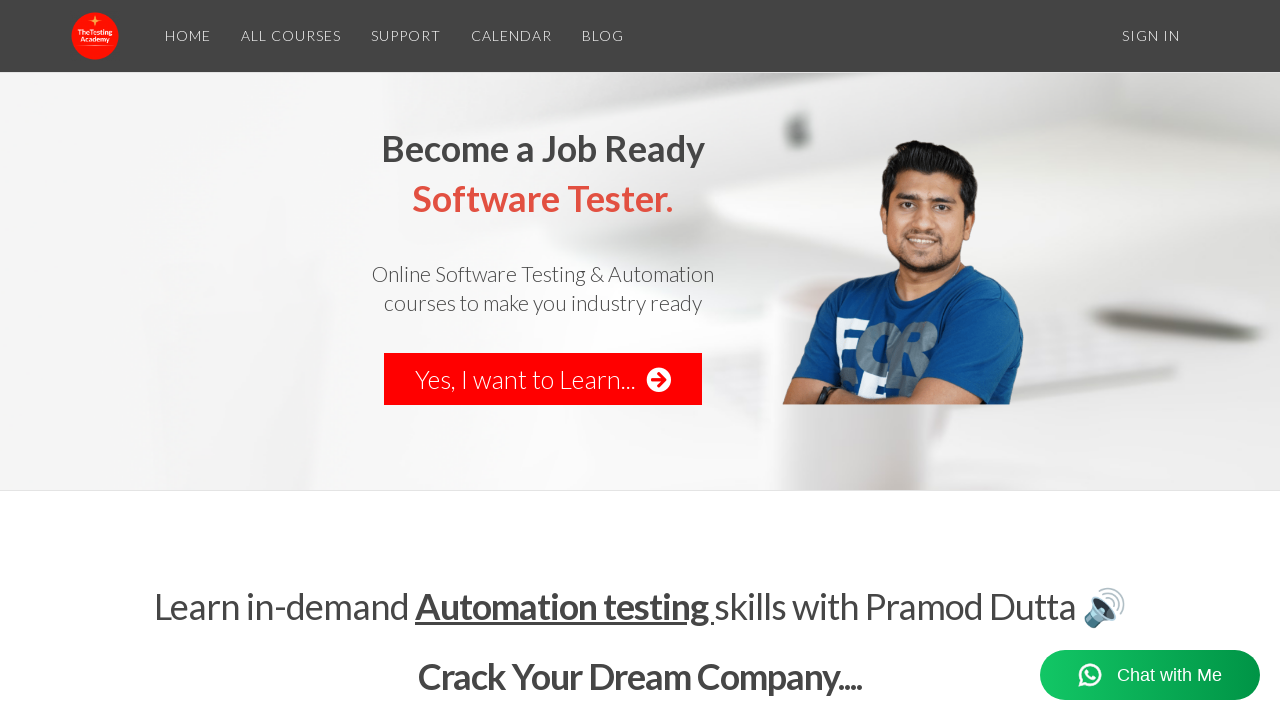